Navigates to a table demonstration page and verifies that table elements (columns and rows) are present and loaded on the page.

Starting URL: https://www.leafground.com/table.xhtml

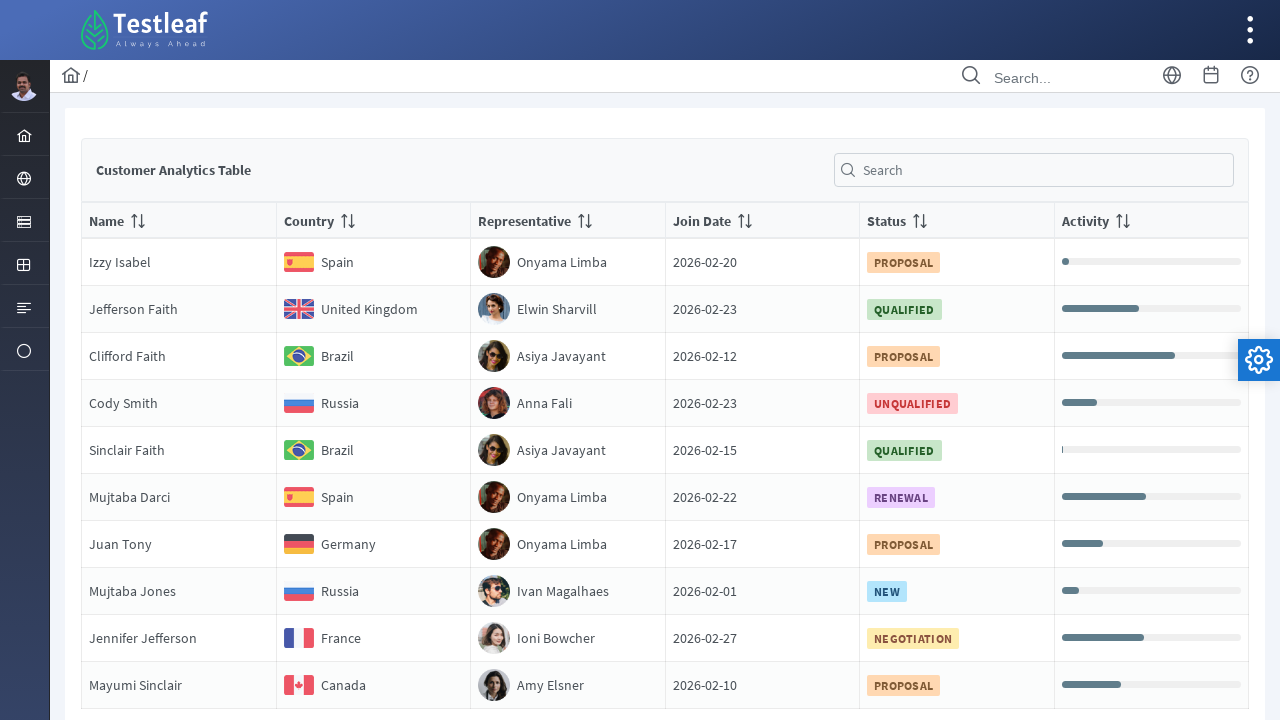

Navigated to table demonstration page
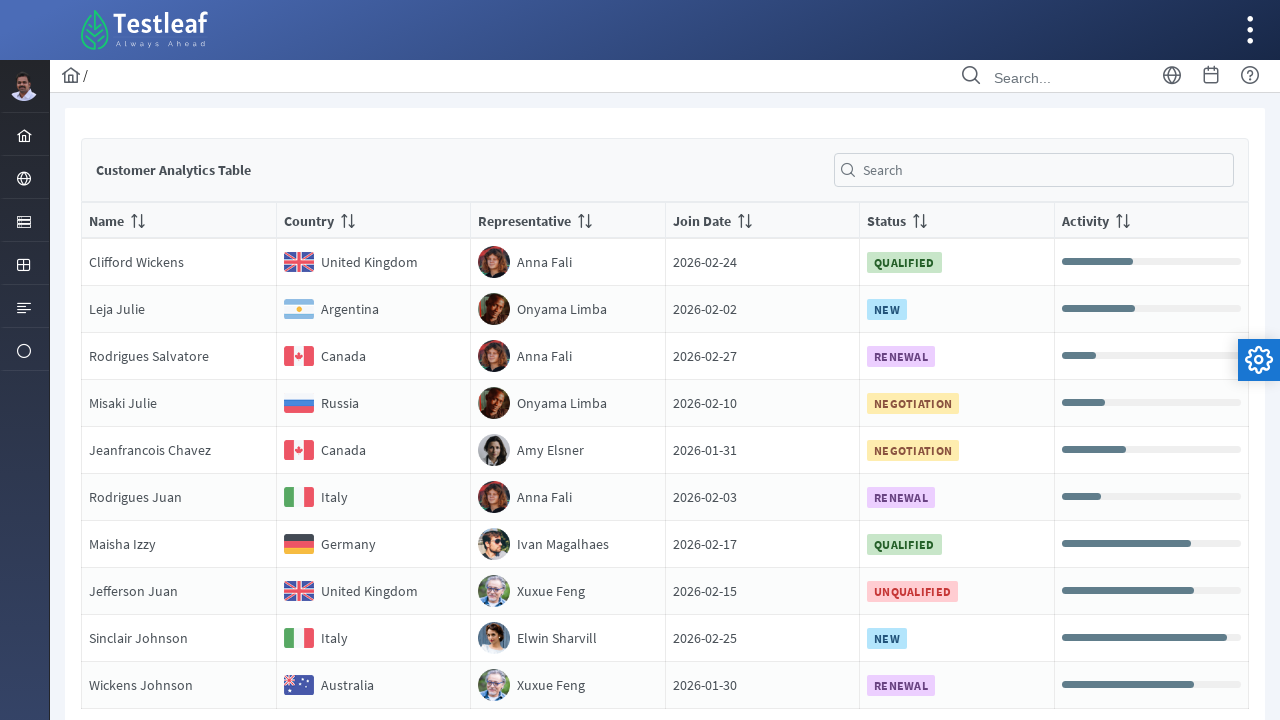

Table element loaded on the page
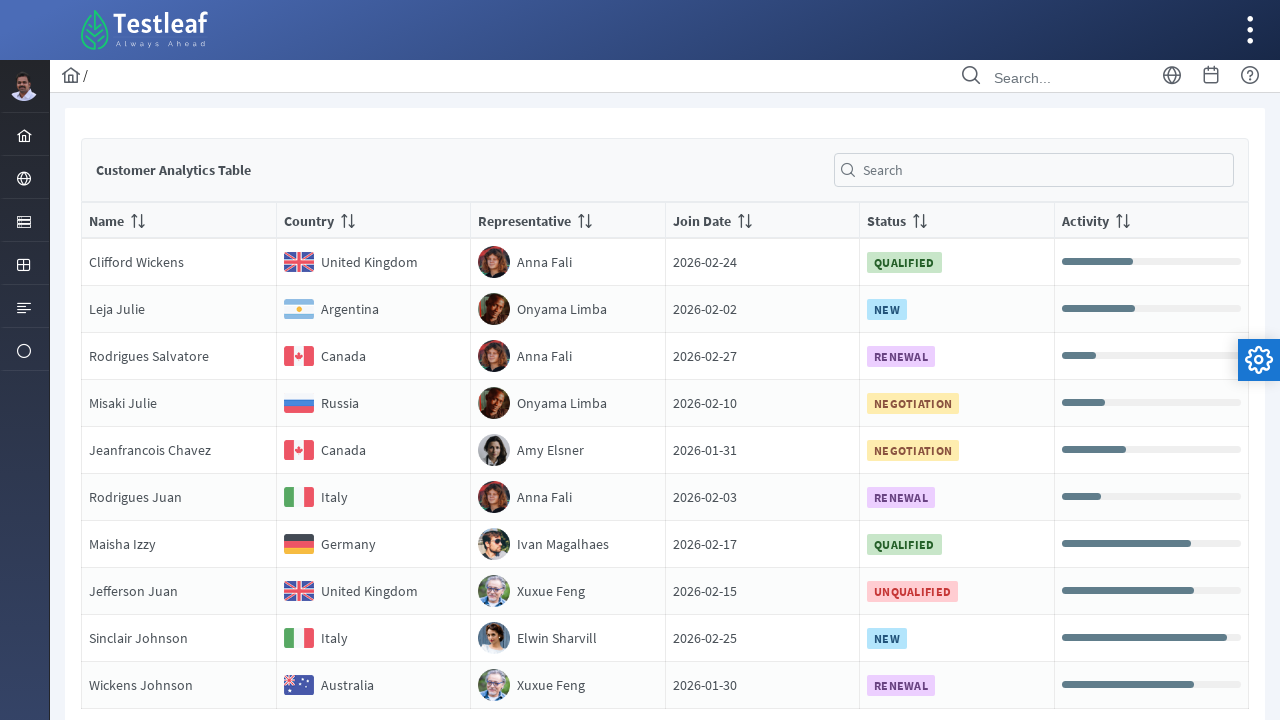

Table header columns are present and loaded
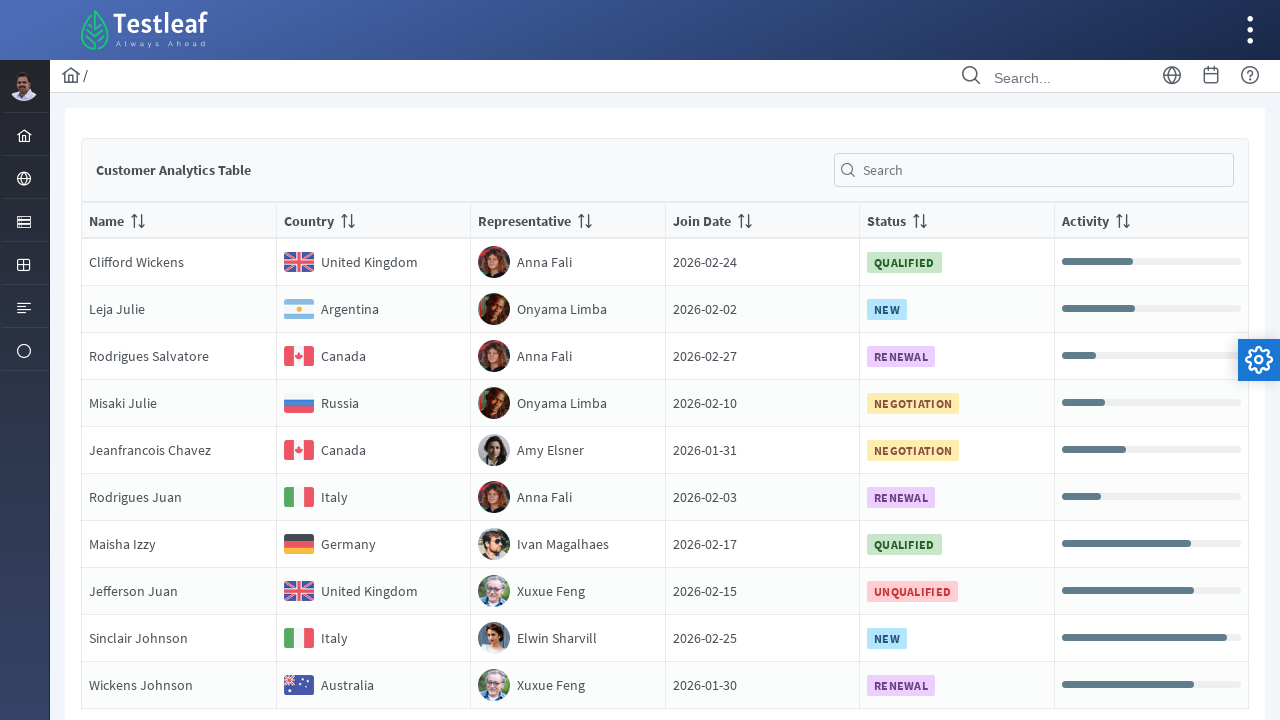

Table body rows are present and loaded
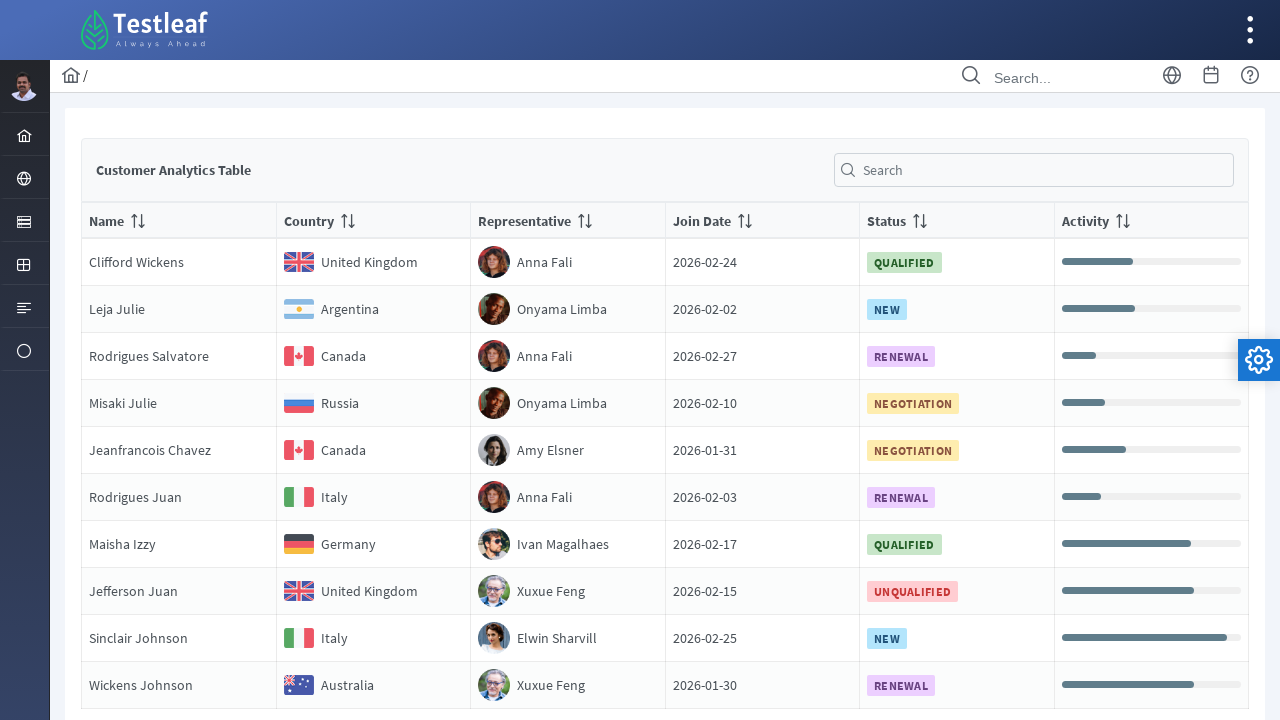

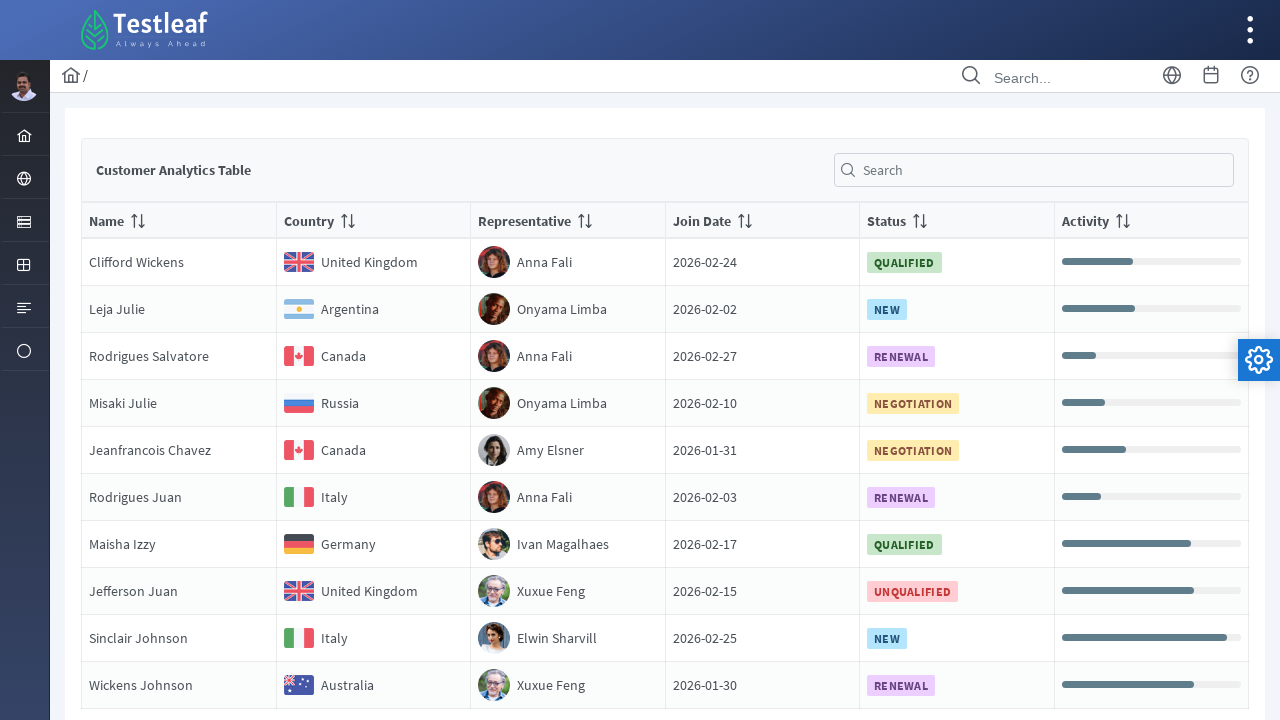